Tests dragging an element to specific positions by offset within an iframe

Starting URL: https://jqueryui.com/droppable/

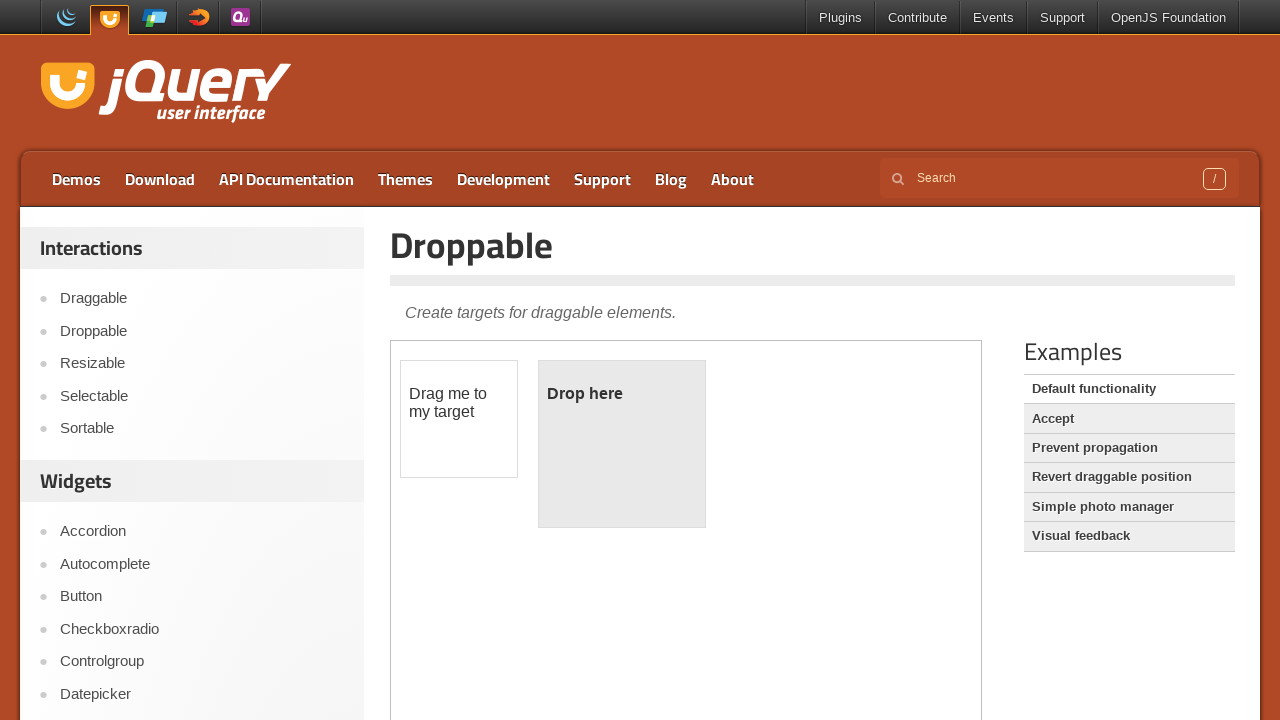

Located demo iframe
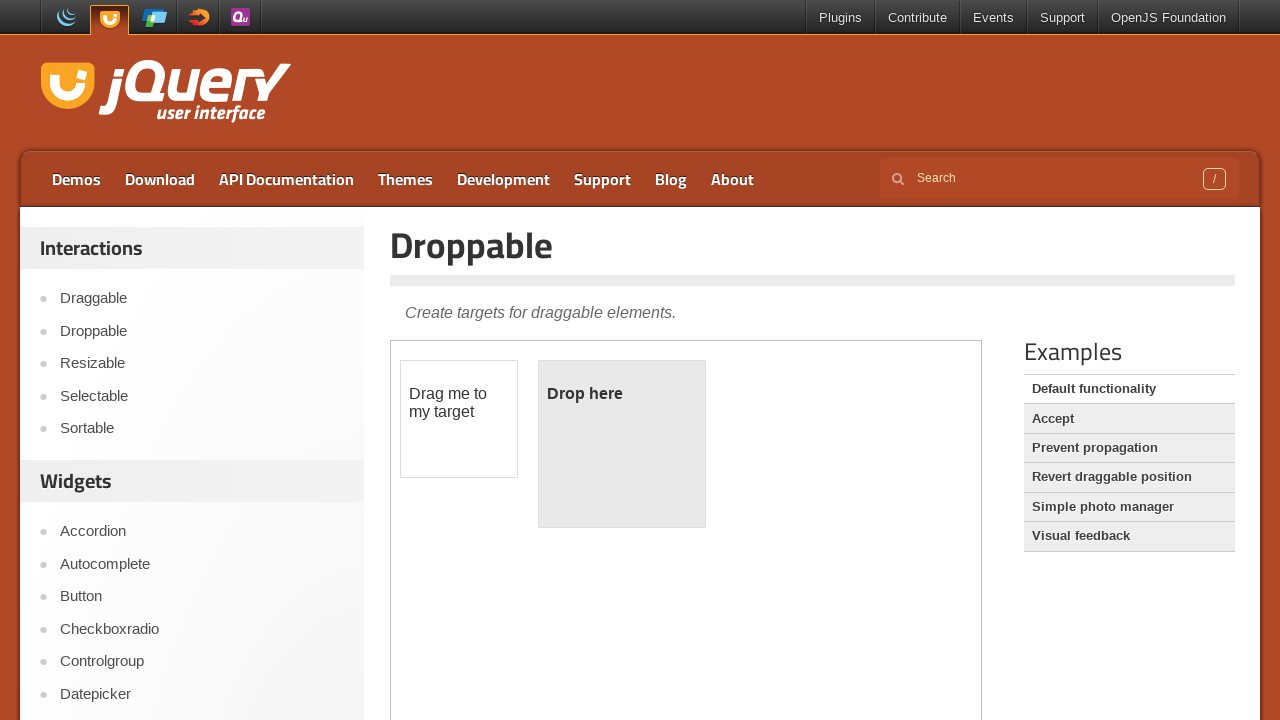

Located draggable element with ID 'draggable'
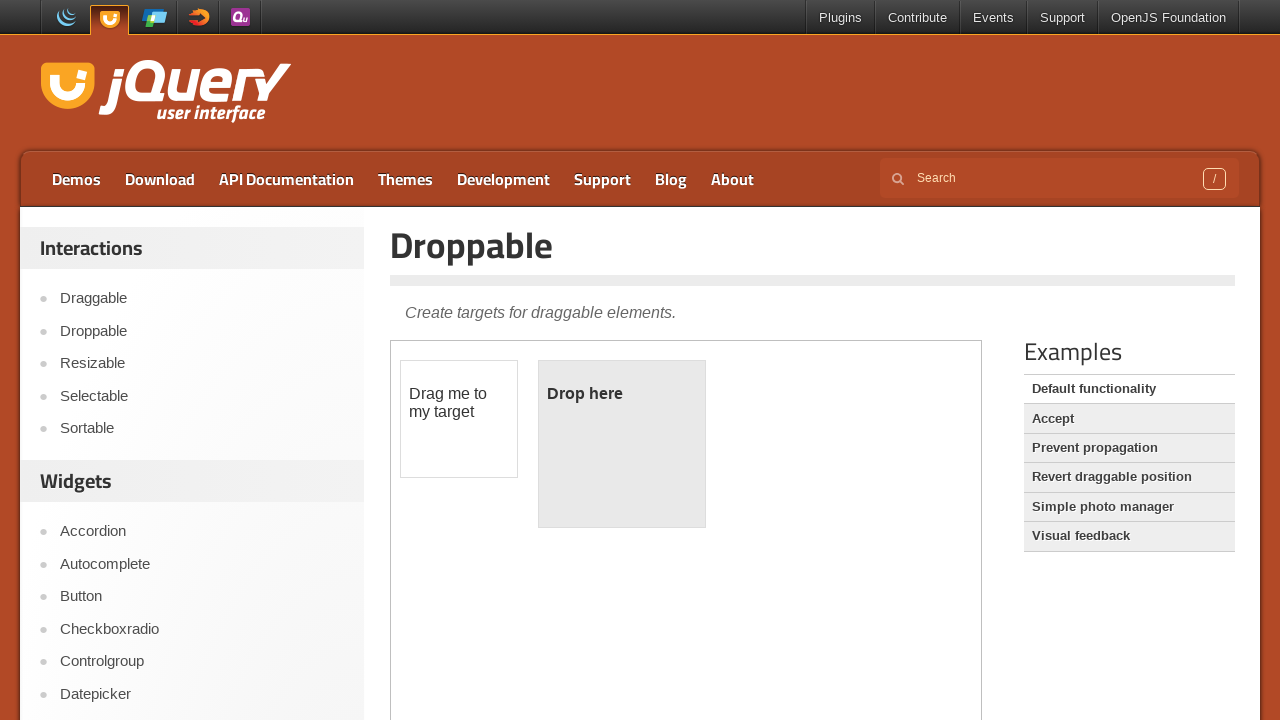

Retrieved bounding box of draggable element
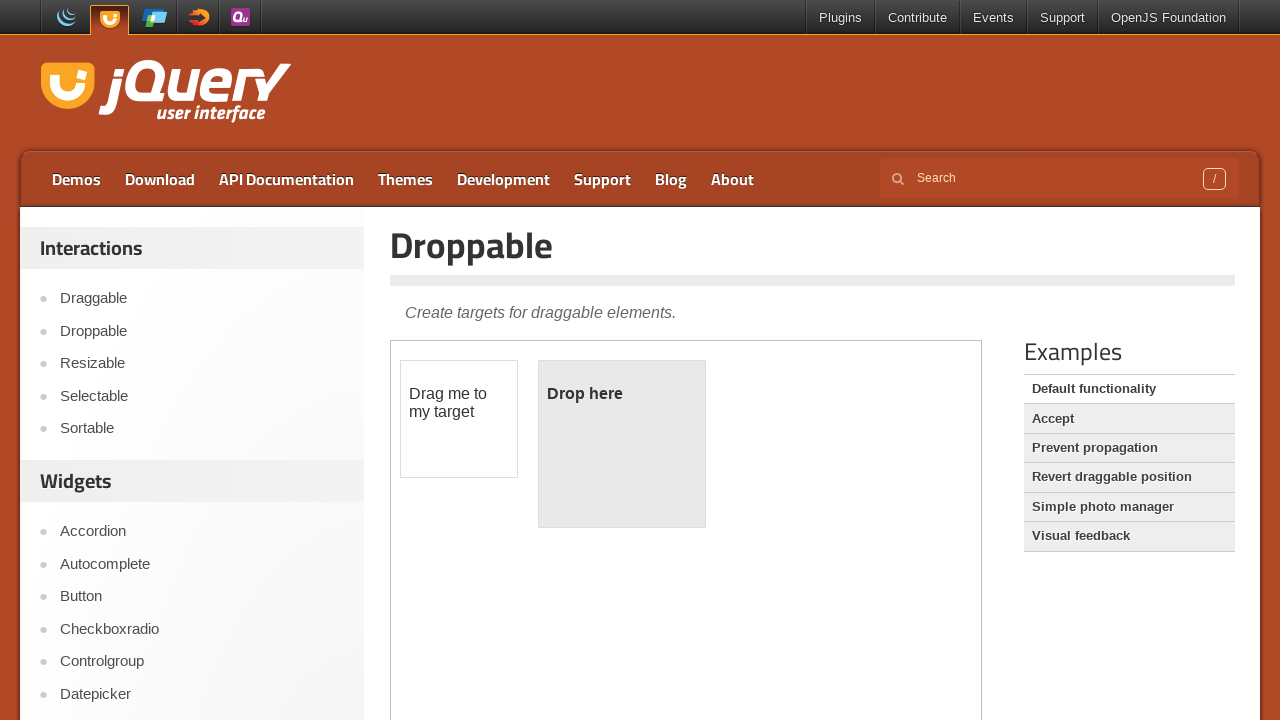

Moved mouse to center of draggable element at (459, 419)
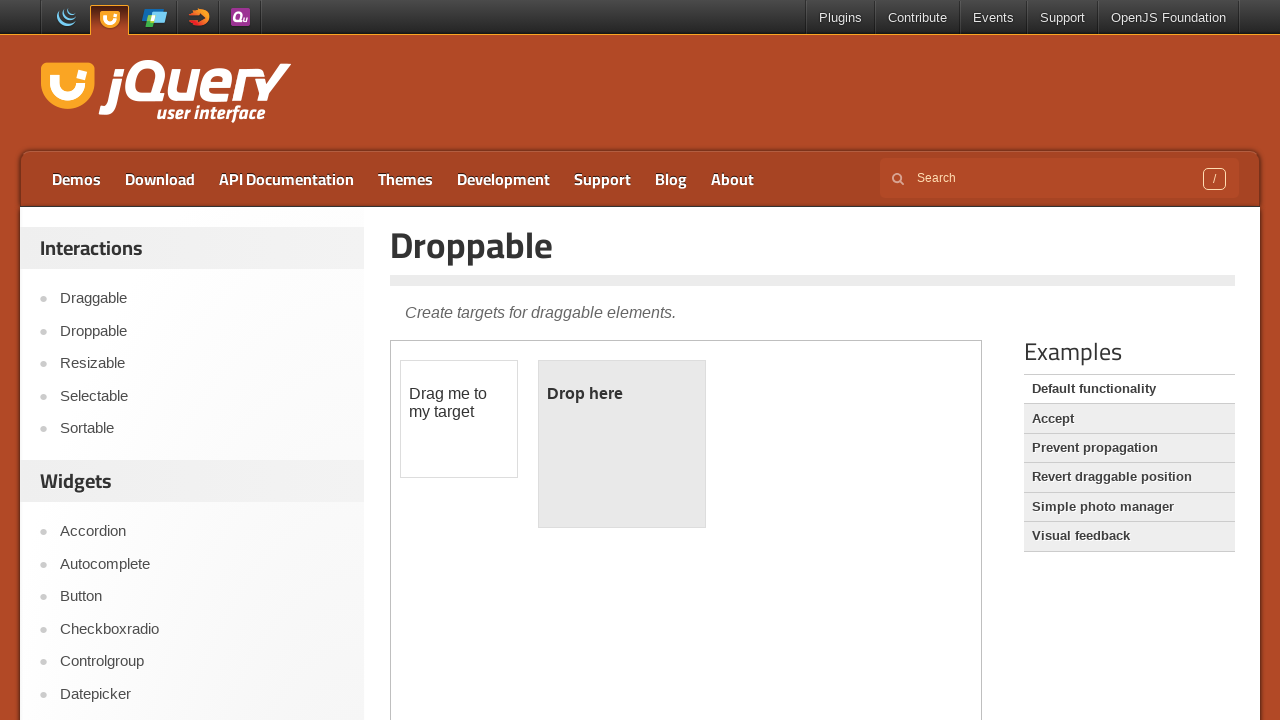

Mouse button pressed down at (459, 419)
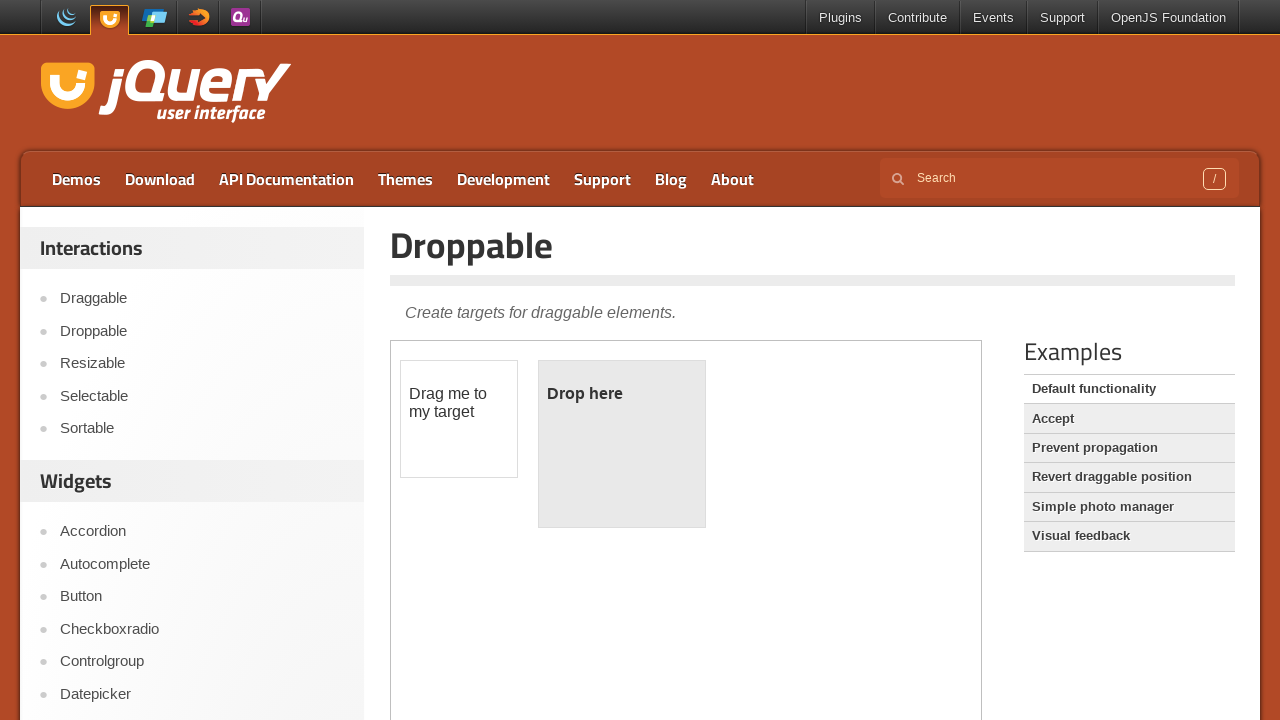

Dragged element 100 pixels to the right at (559, 419)
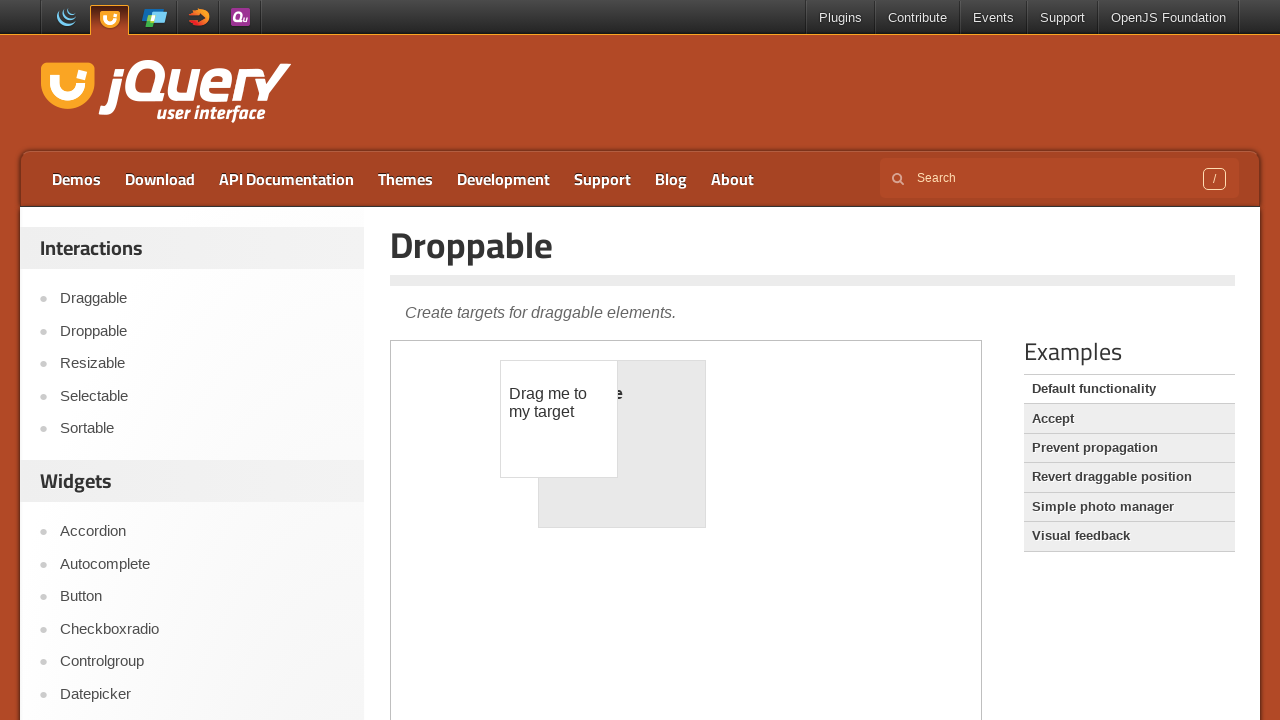

Mouse button released after dragging right at (559, 419)
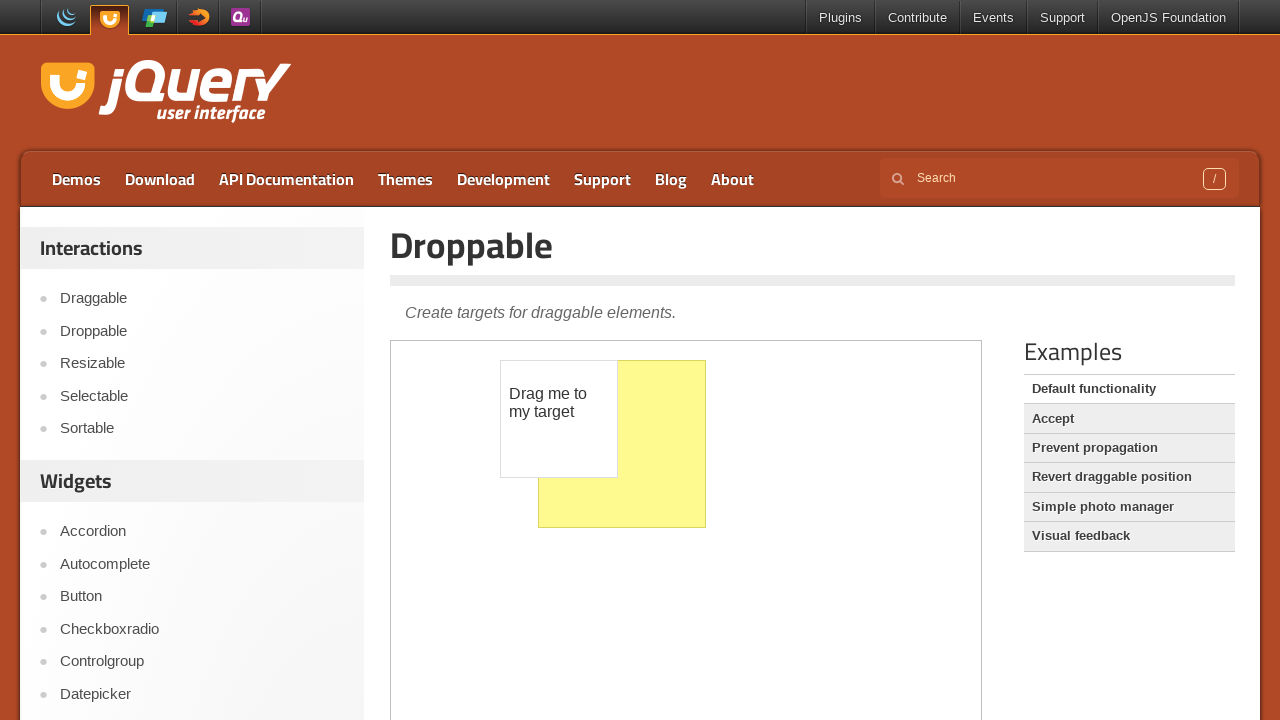

Waited 2 seconds for animation to complete
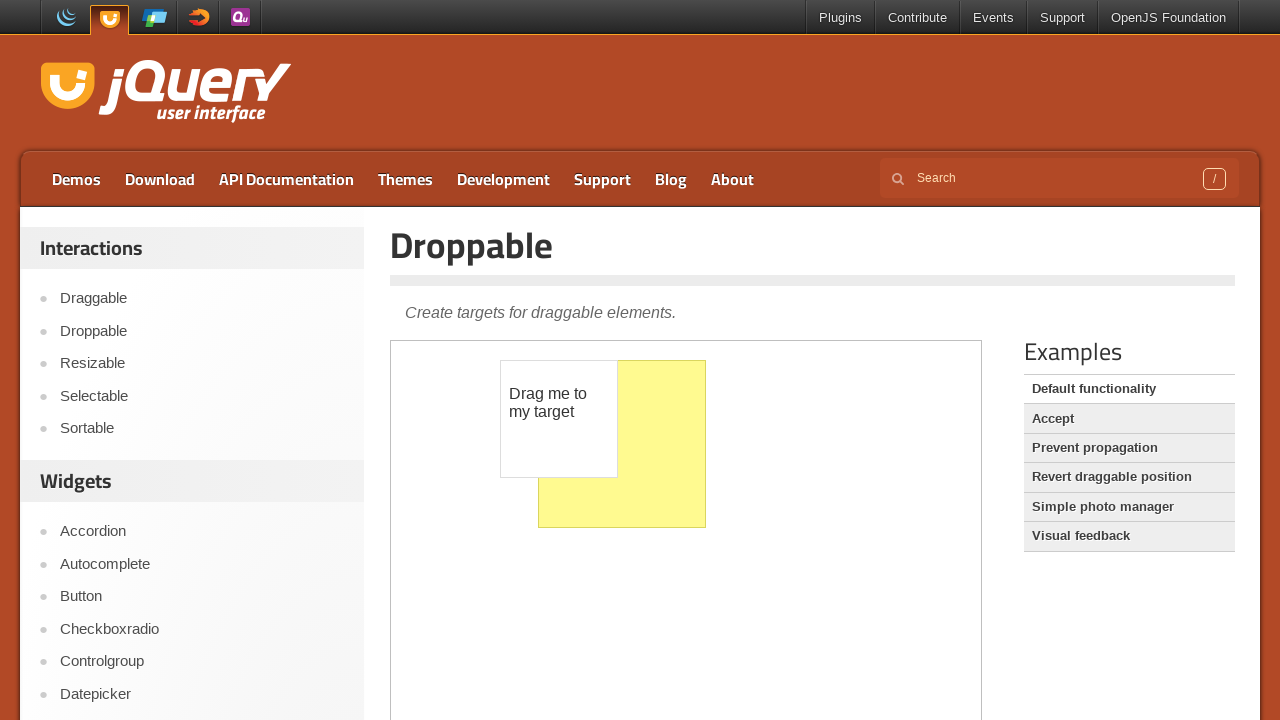

Retrieved updated bounding box of draggable element
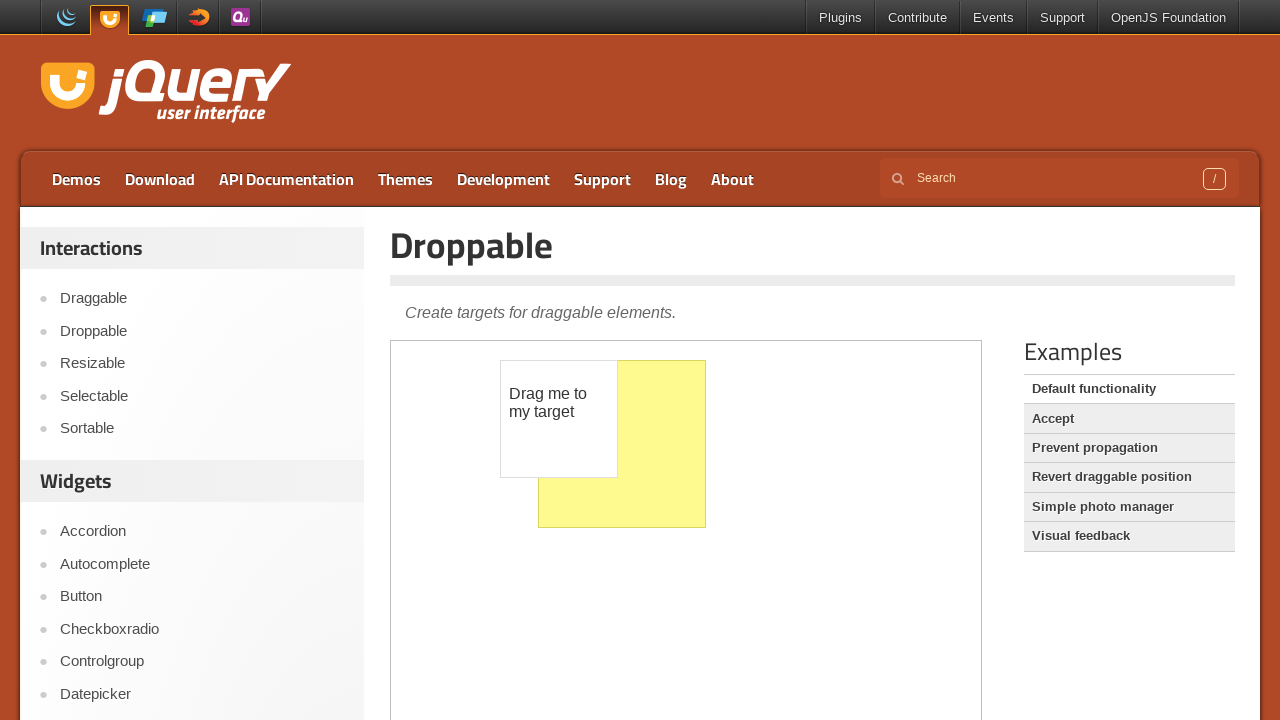

Moved mouse to center of element at new position at (559, 419)
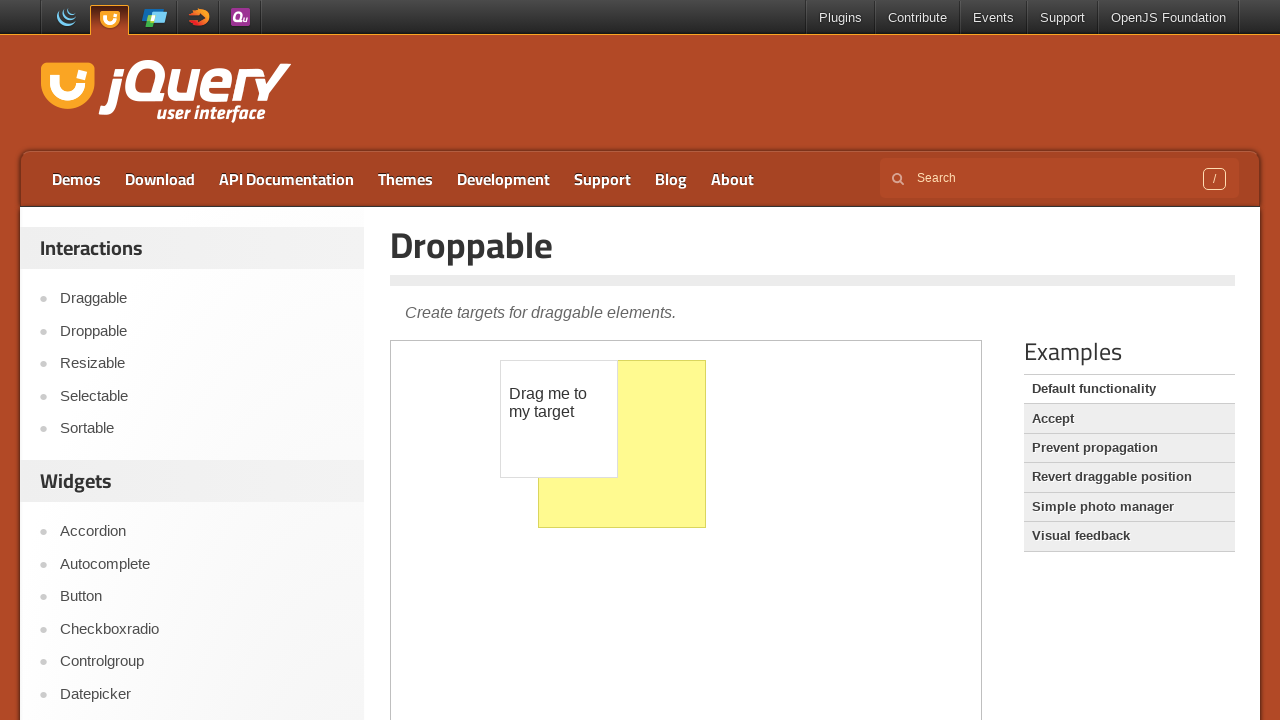

Mouse button pressed down for second drag at (559, 419)
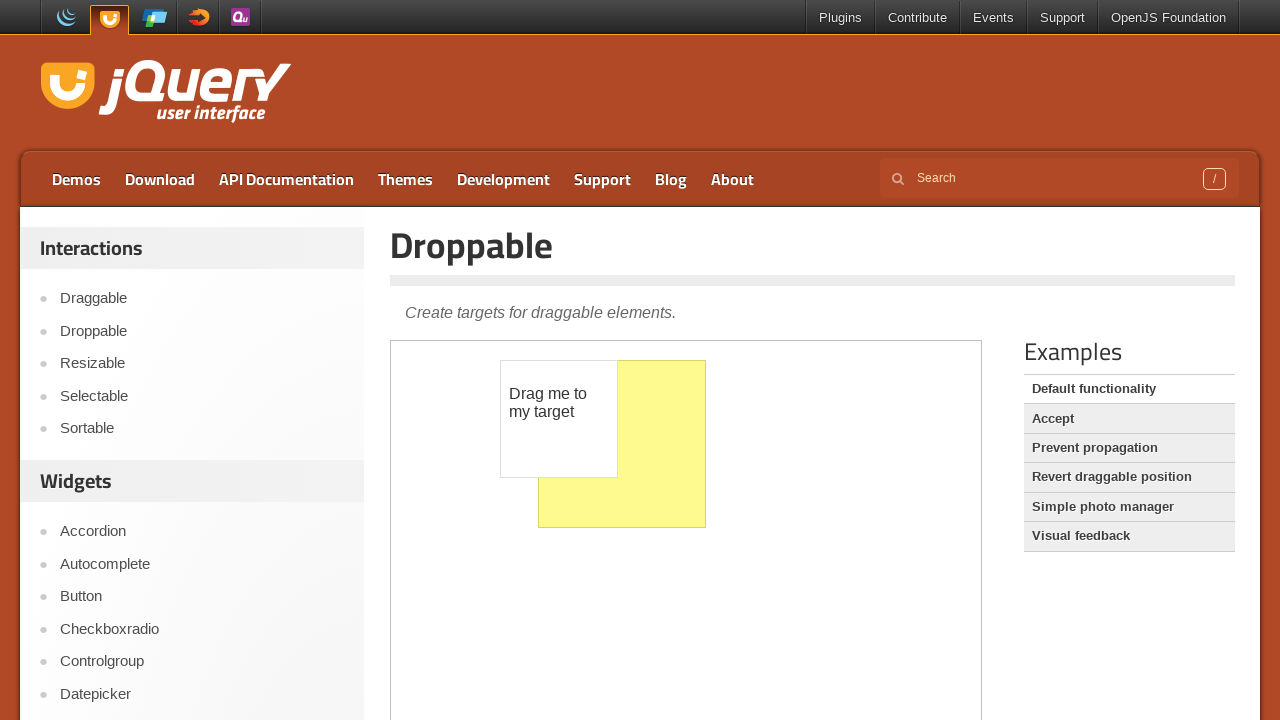

Dragged element 100 pixels downward at (559, 519)
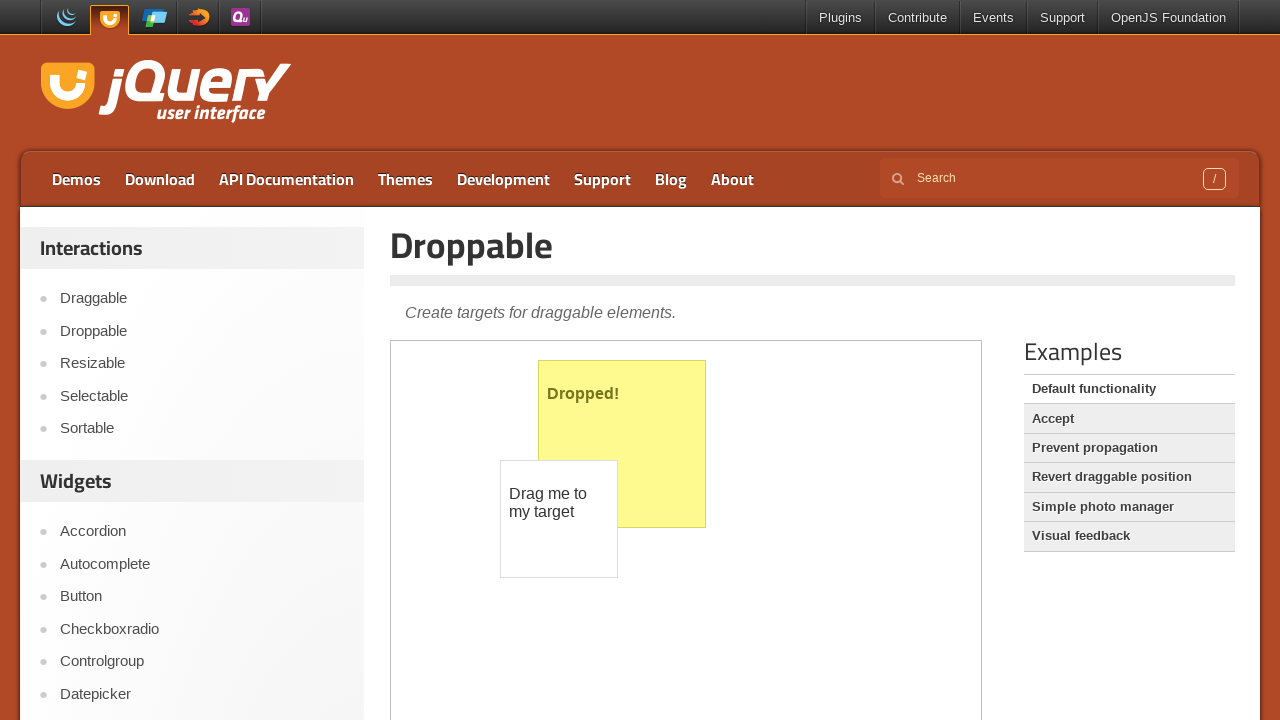

Mouse button released after dragging down at (559, 519)
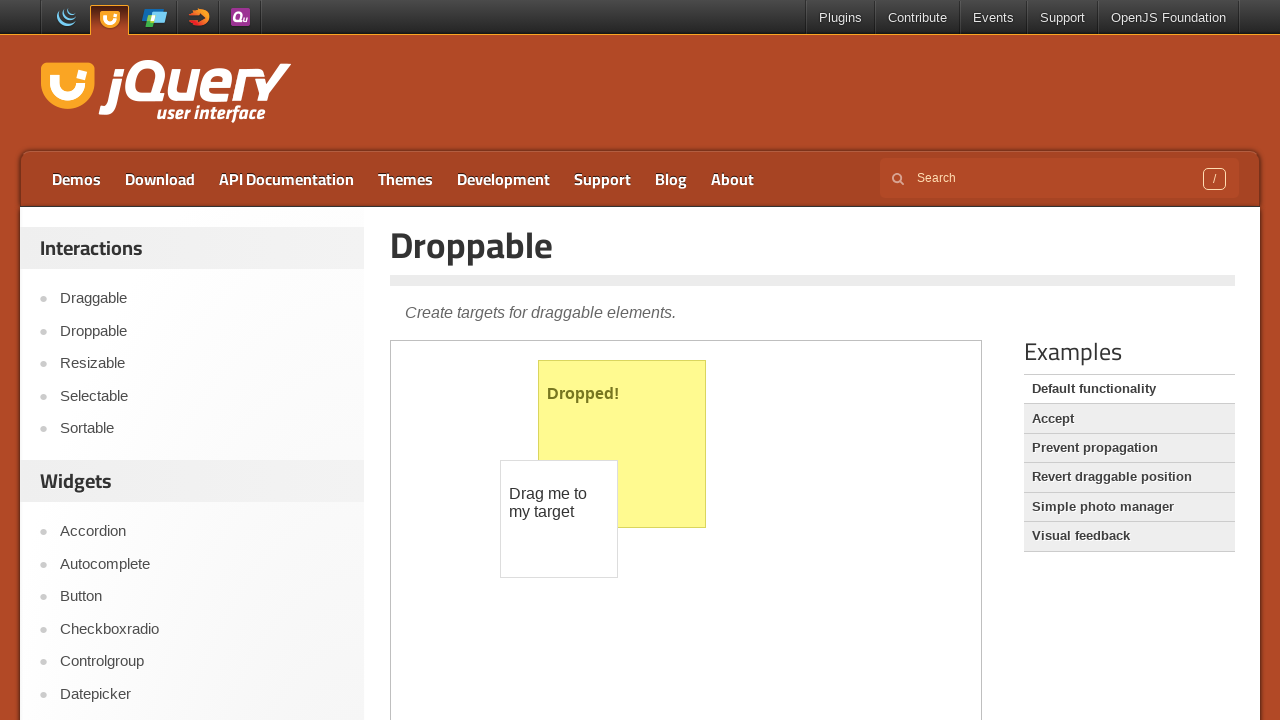

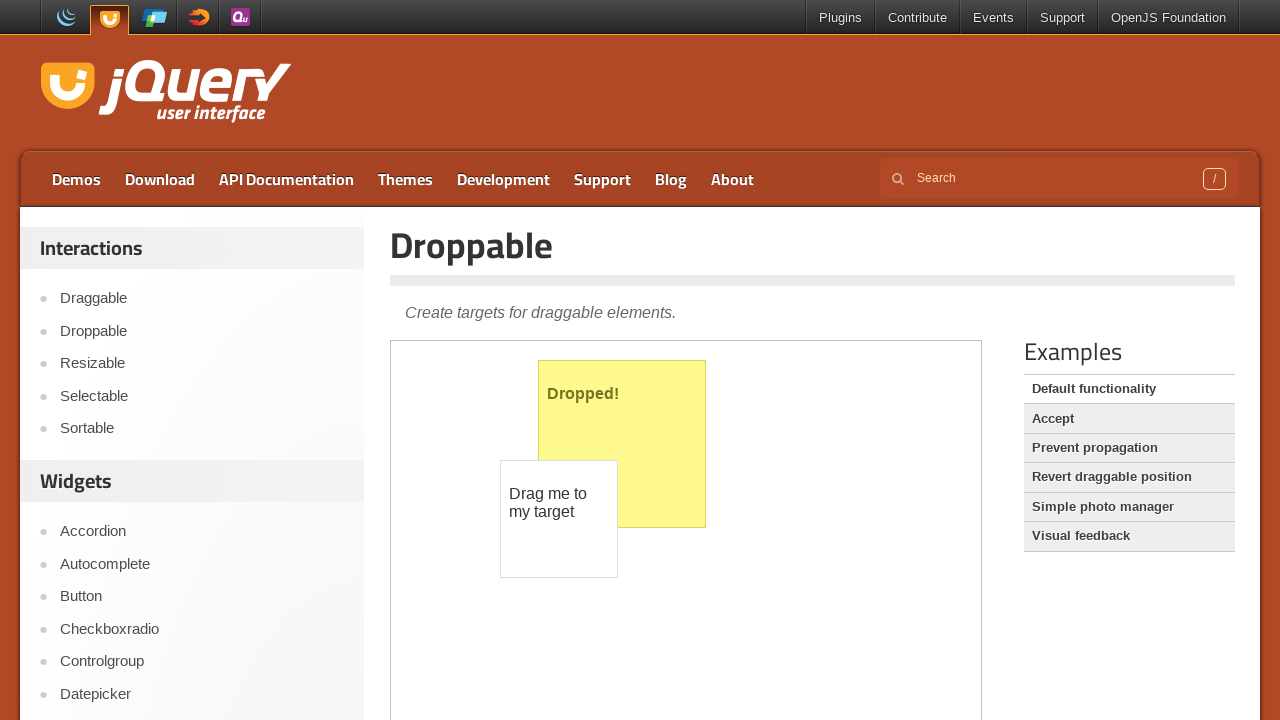